Tests window handling by clicking a blinking text link, switching to a new window to extract text, then switching back to the parent window

Starting URL: https://rahulshettyacademy.com/loginpagePractise/

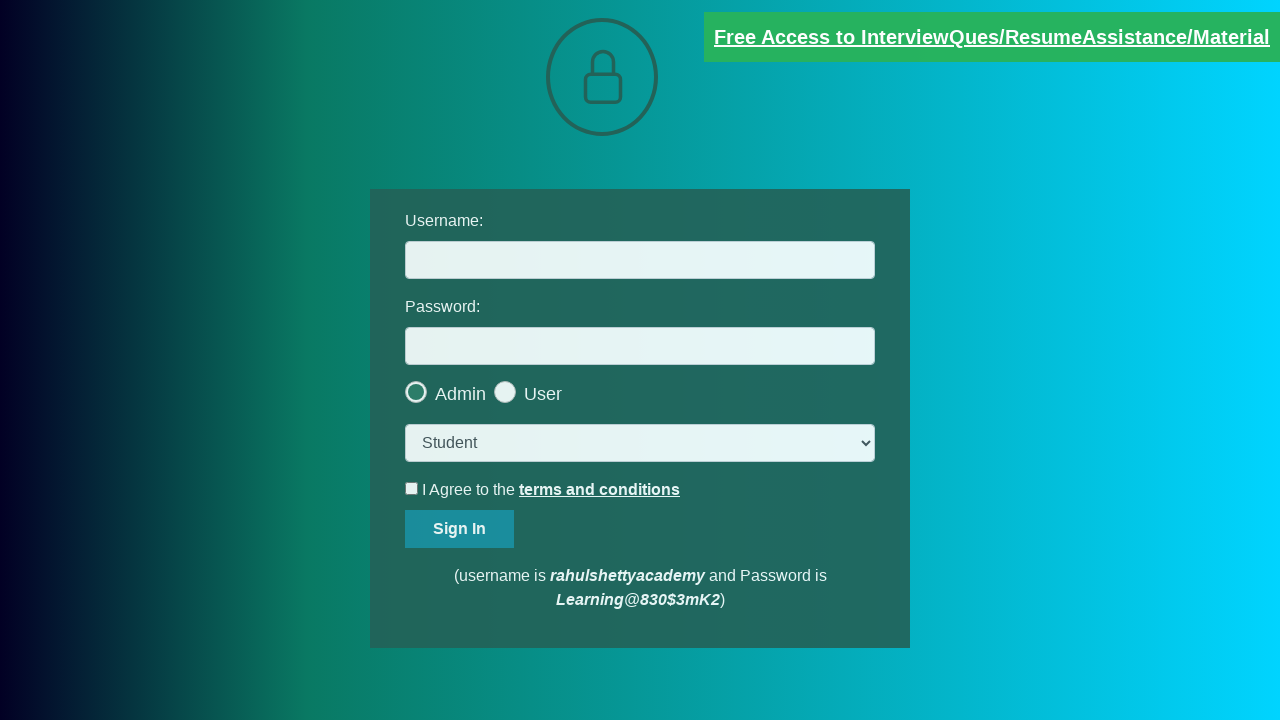

Clicked blinking text link to open new window at (992, 37) on a.blinkingText
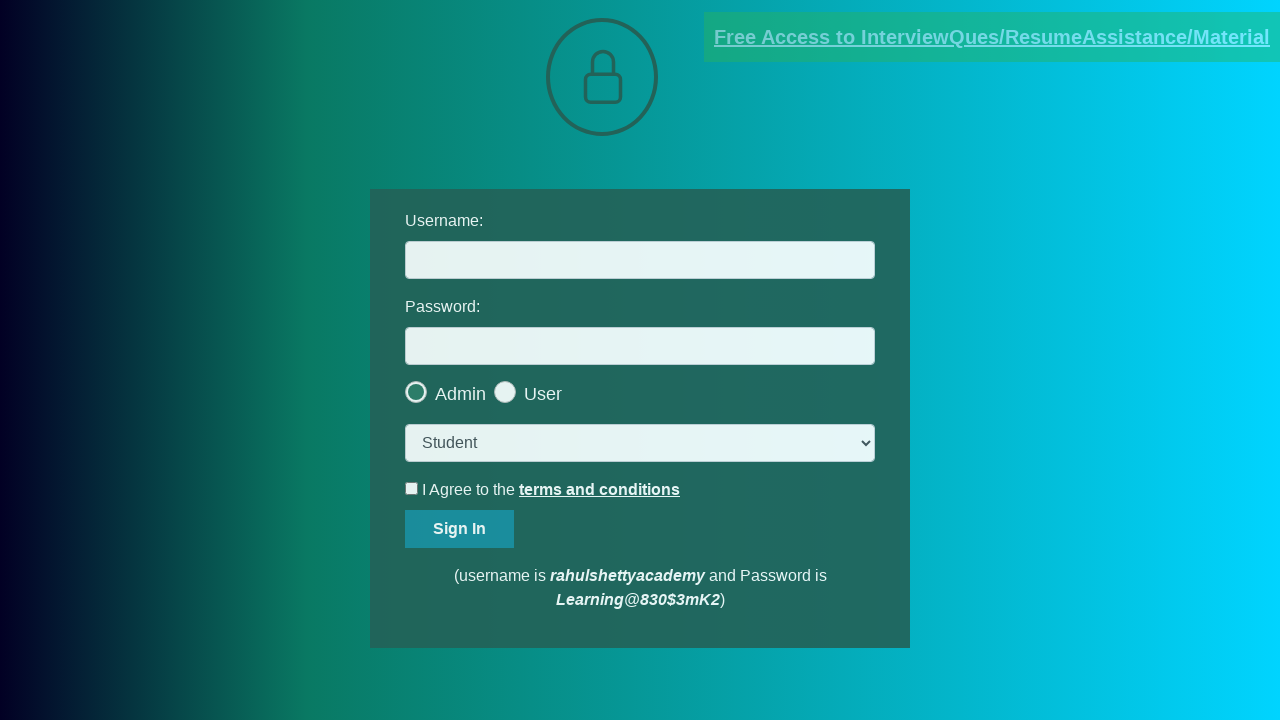

New window/tab opened and loaded
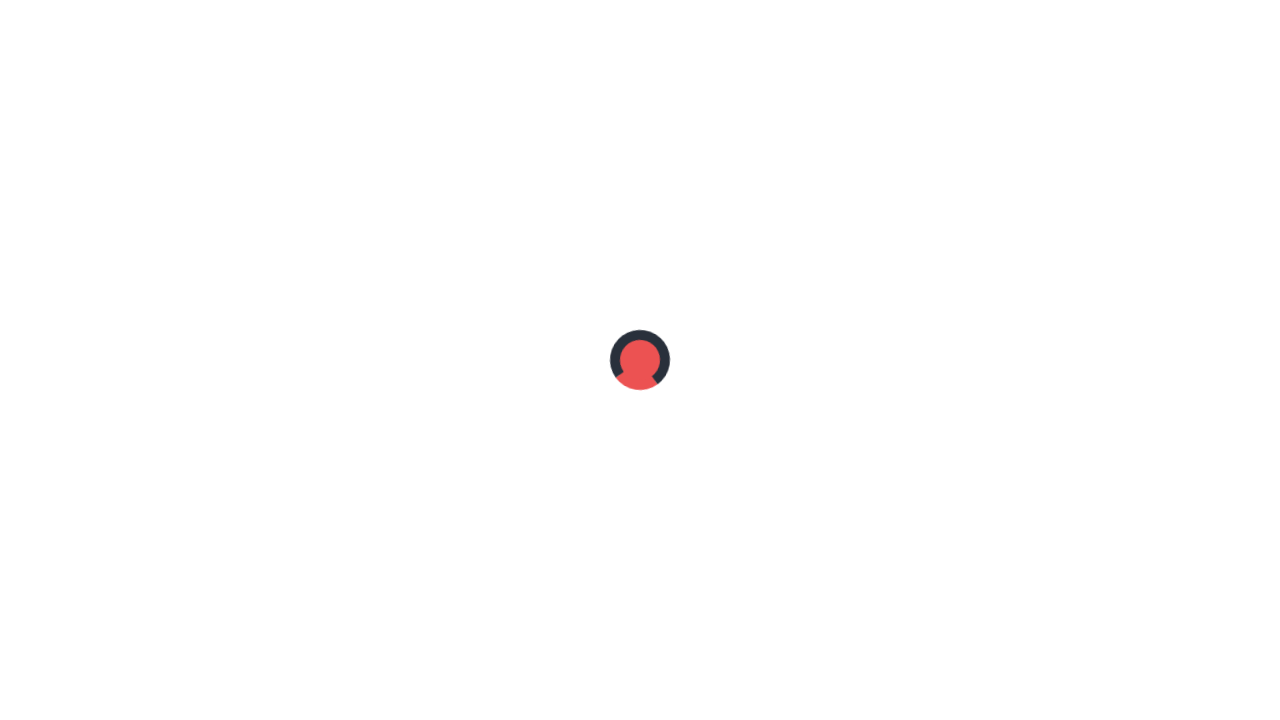

Located target element with strong/a selector in new window
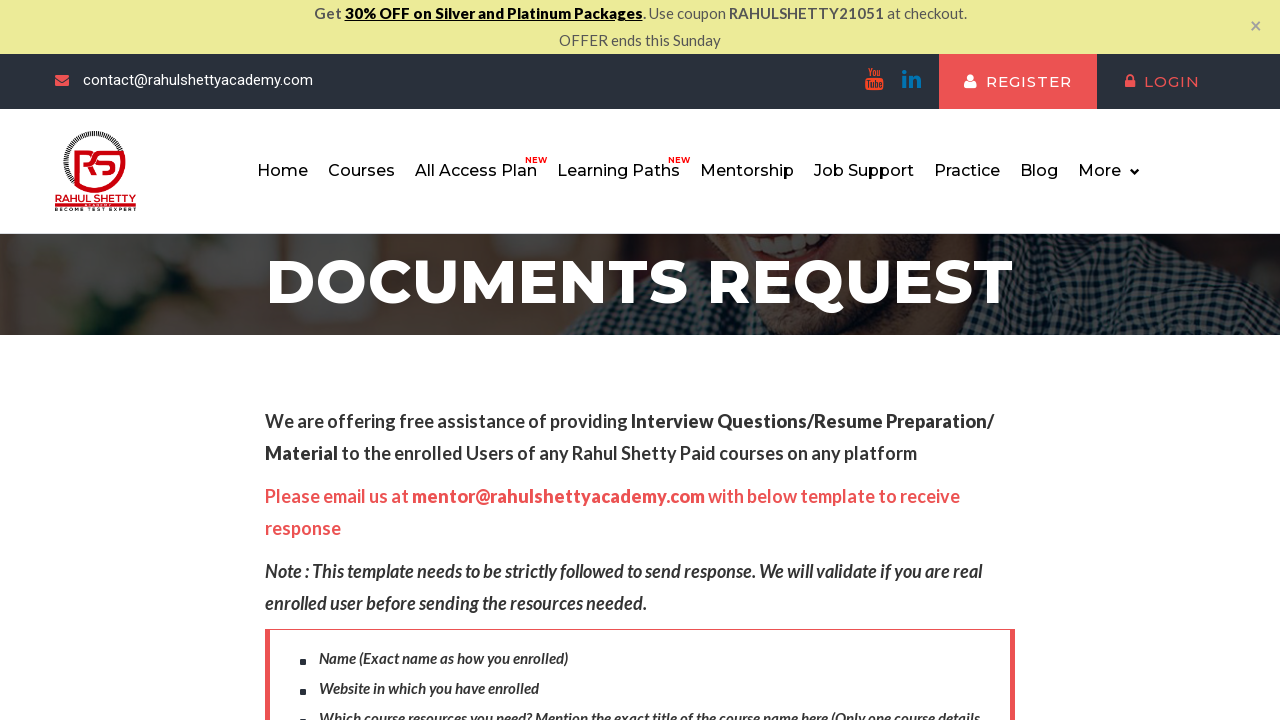

Extracted text from new window: mentor@rahulshettyacademy.com
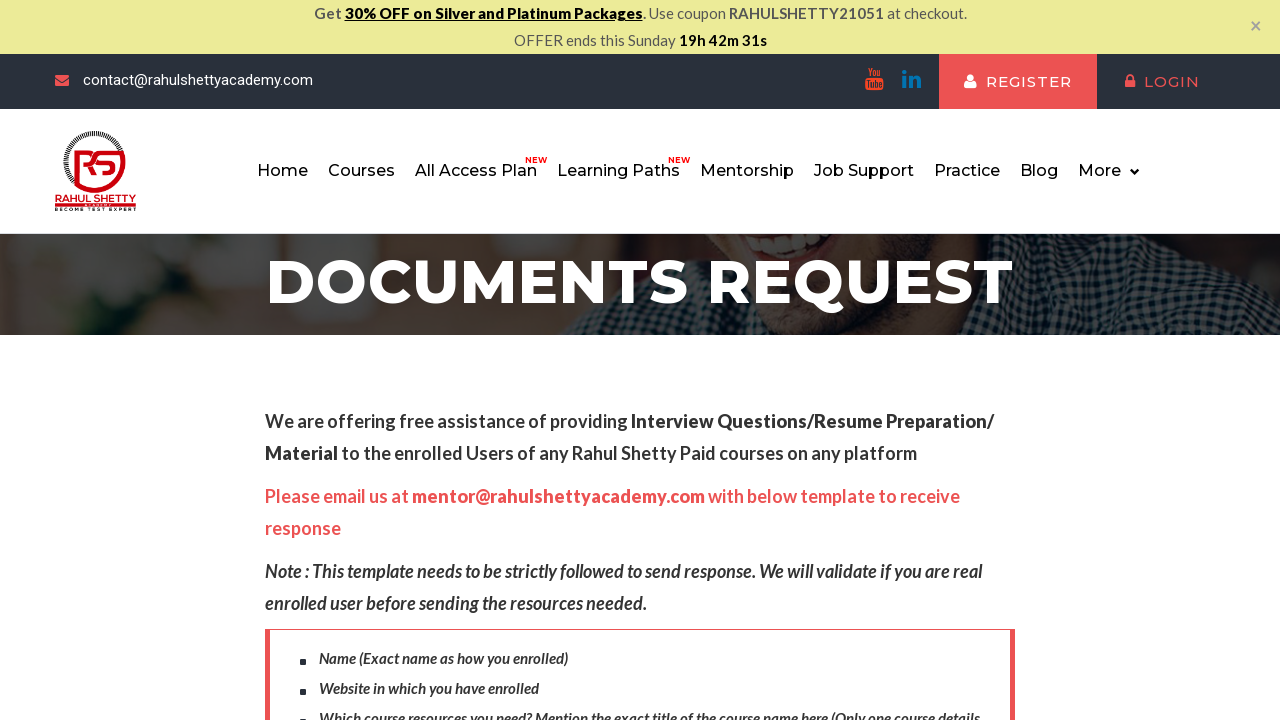

Closed child window and switched back to parent window
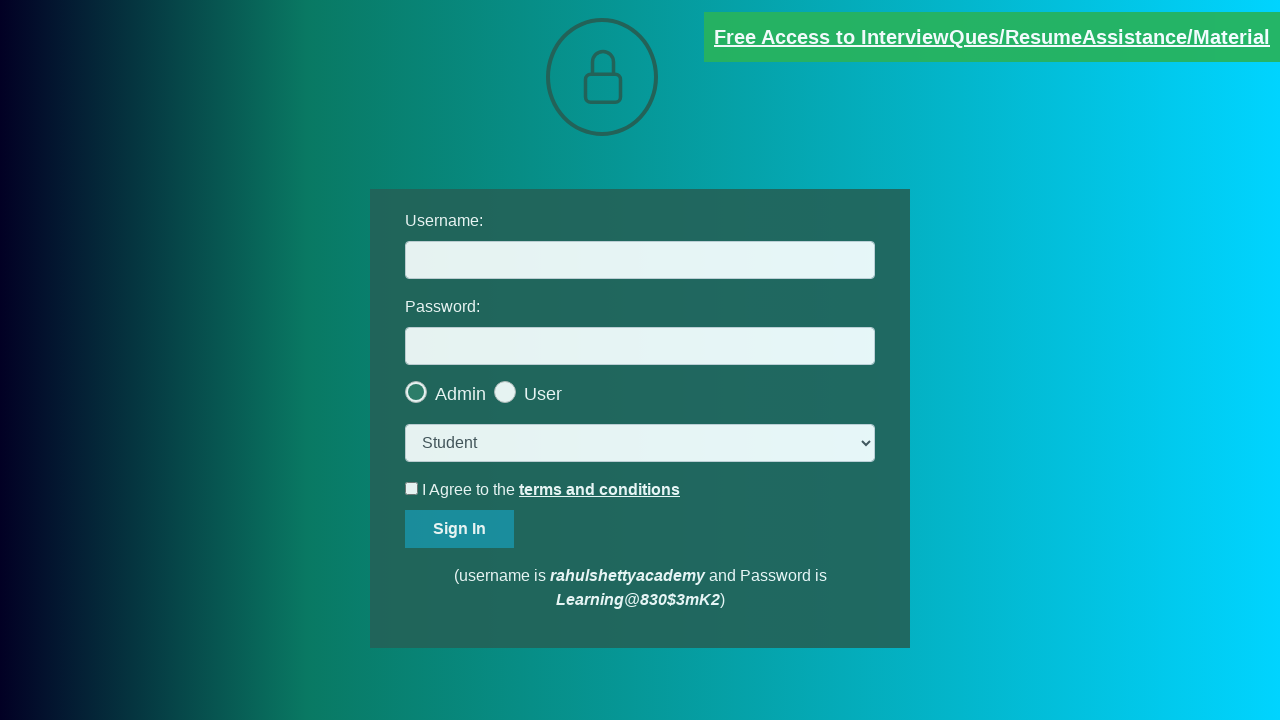

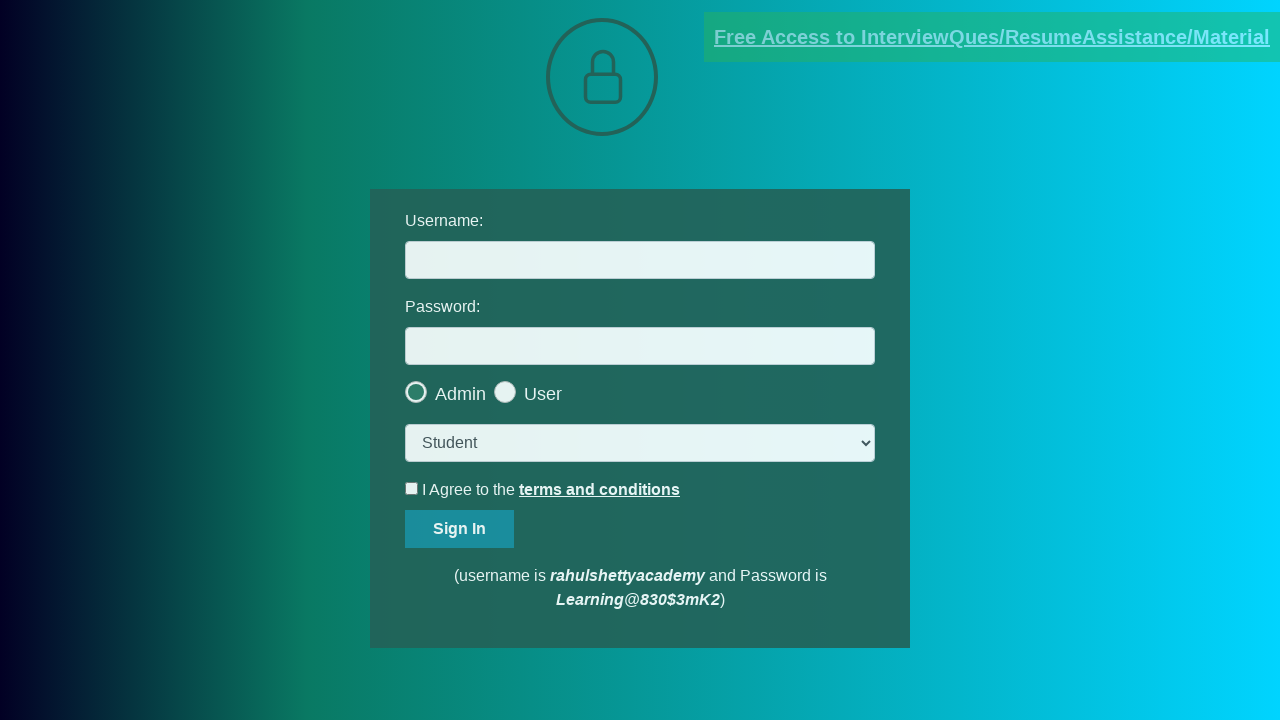